Verifies that a non-existent element selector returns zero matching elements

Starting URL: https://atid.store/

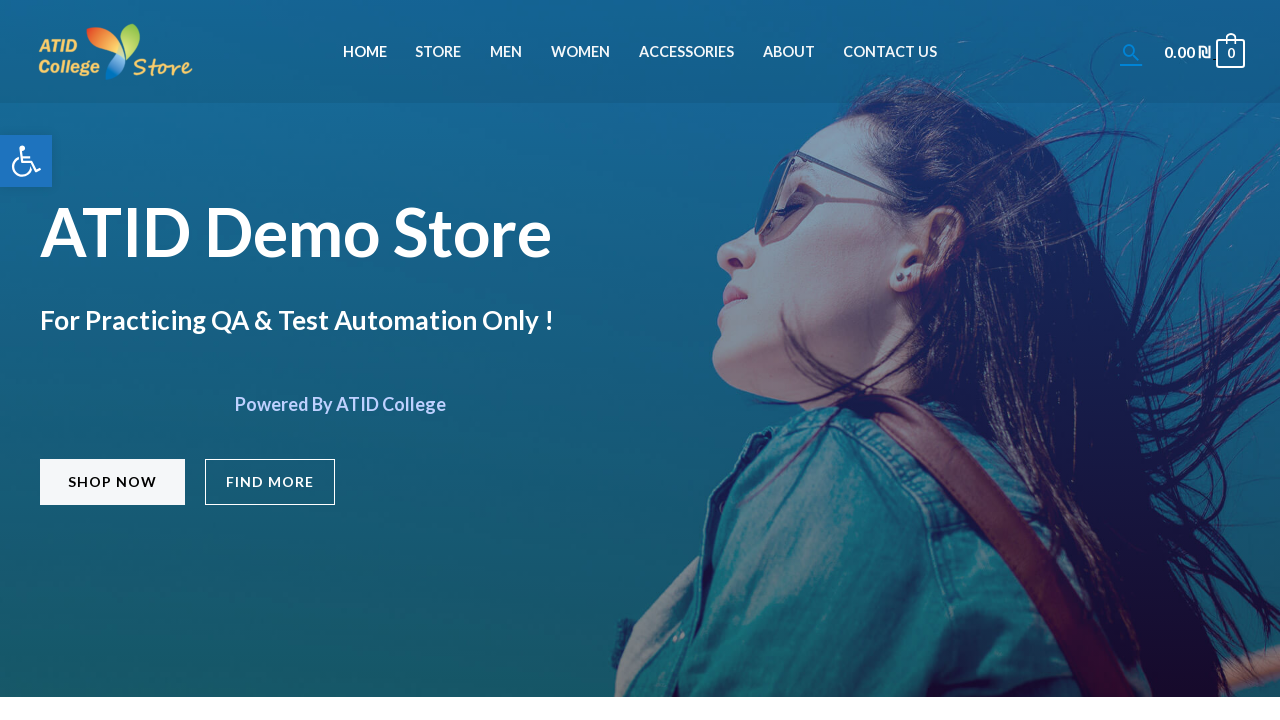

Navigated to https://atid.store/
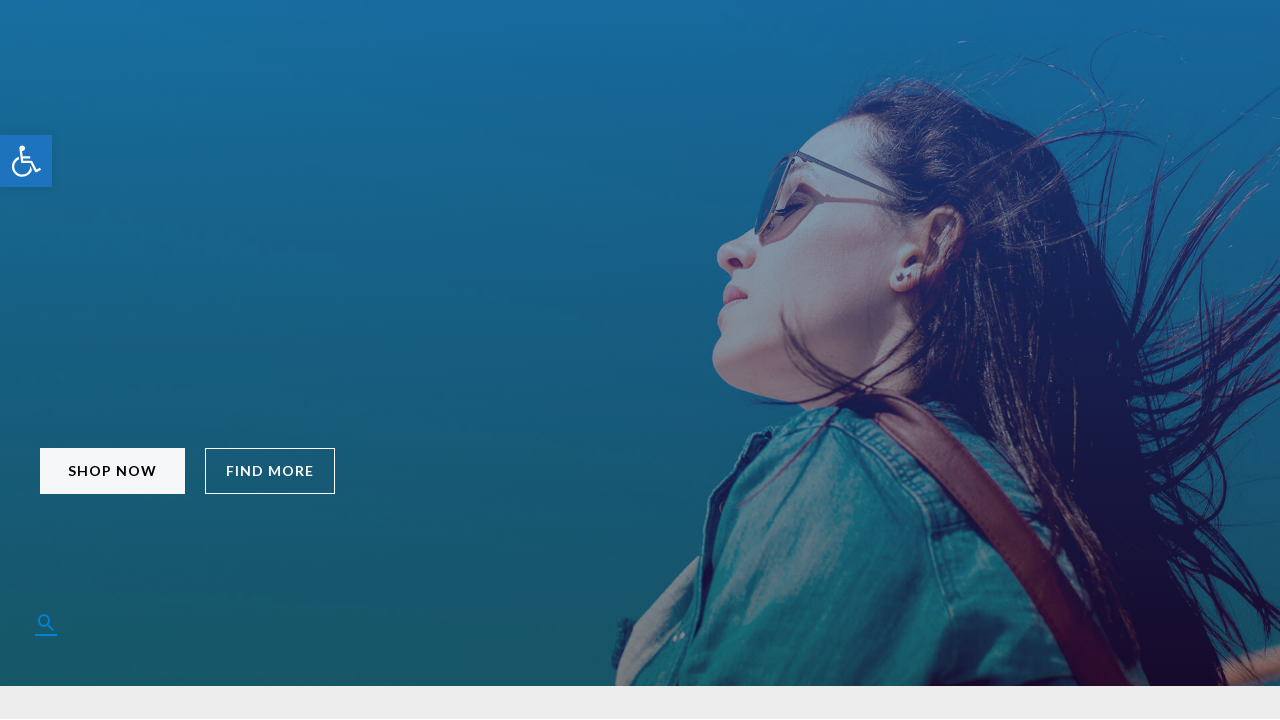

Located non-existent element selector 'kkkkk'
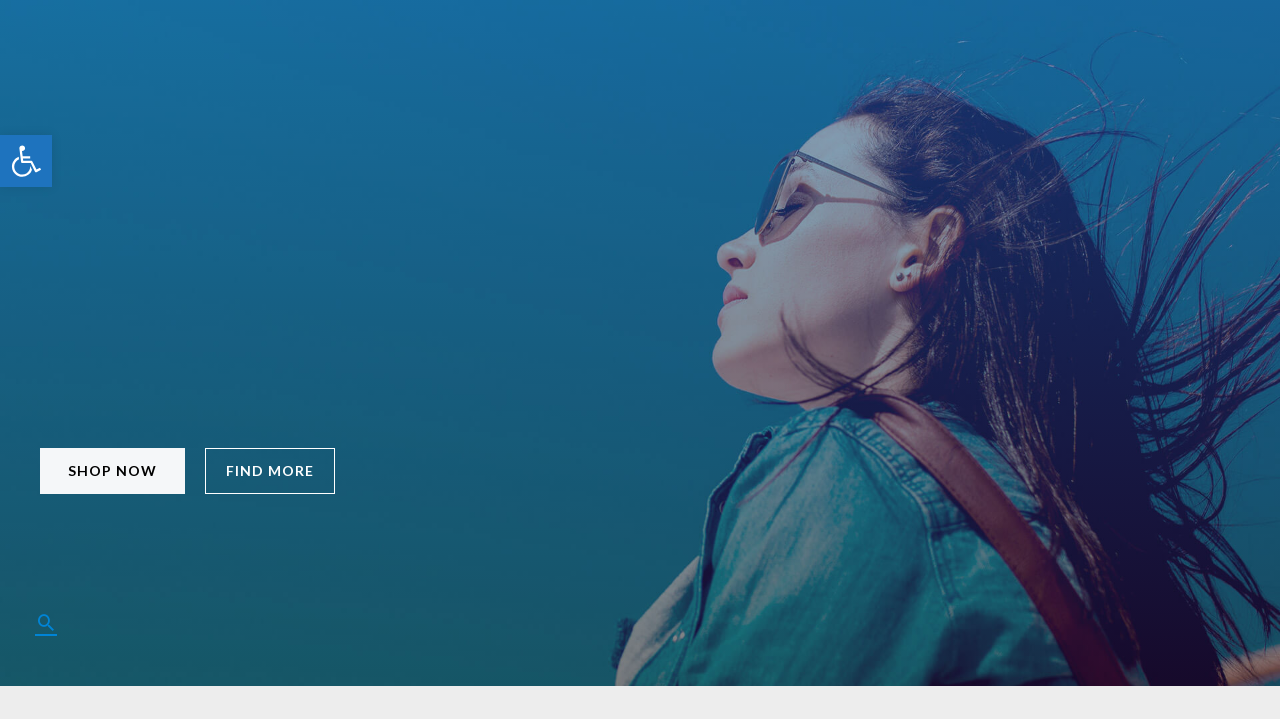

Verified that non-existent element selector returns zero matching elements
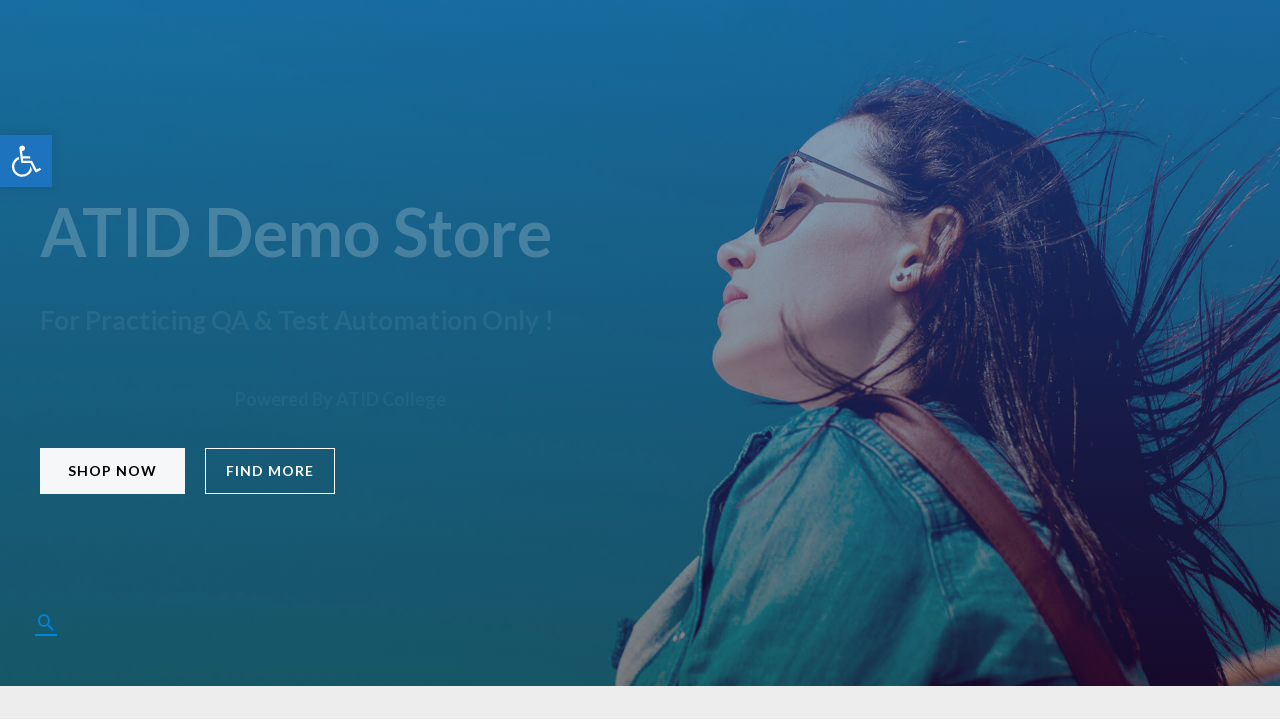

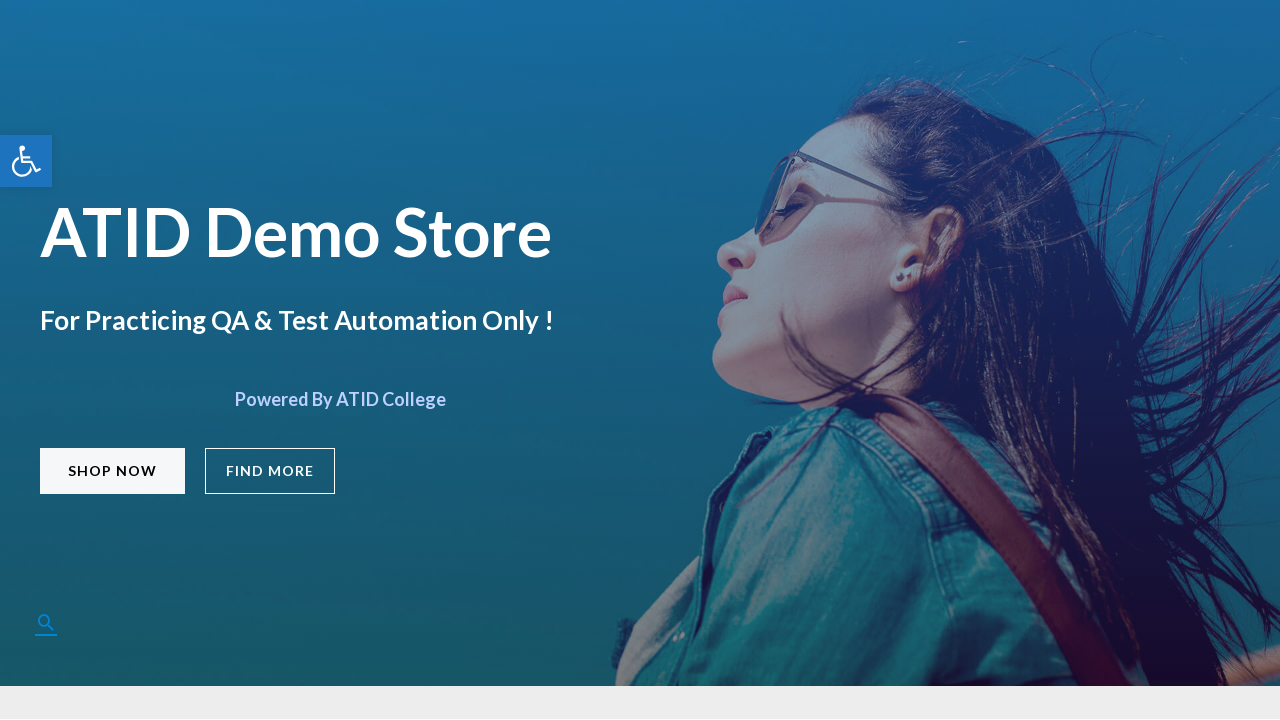